Tests handling of a normal JavaScript alert with an OK button

Starting URL: https://the-internet.herokuapp.com/javascript_alerts

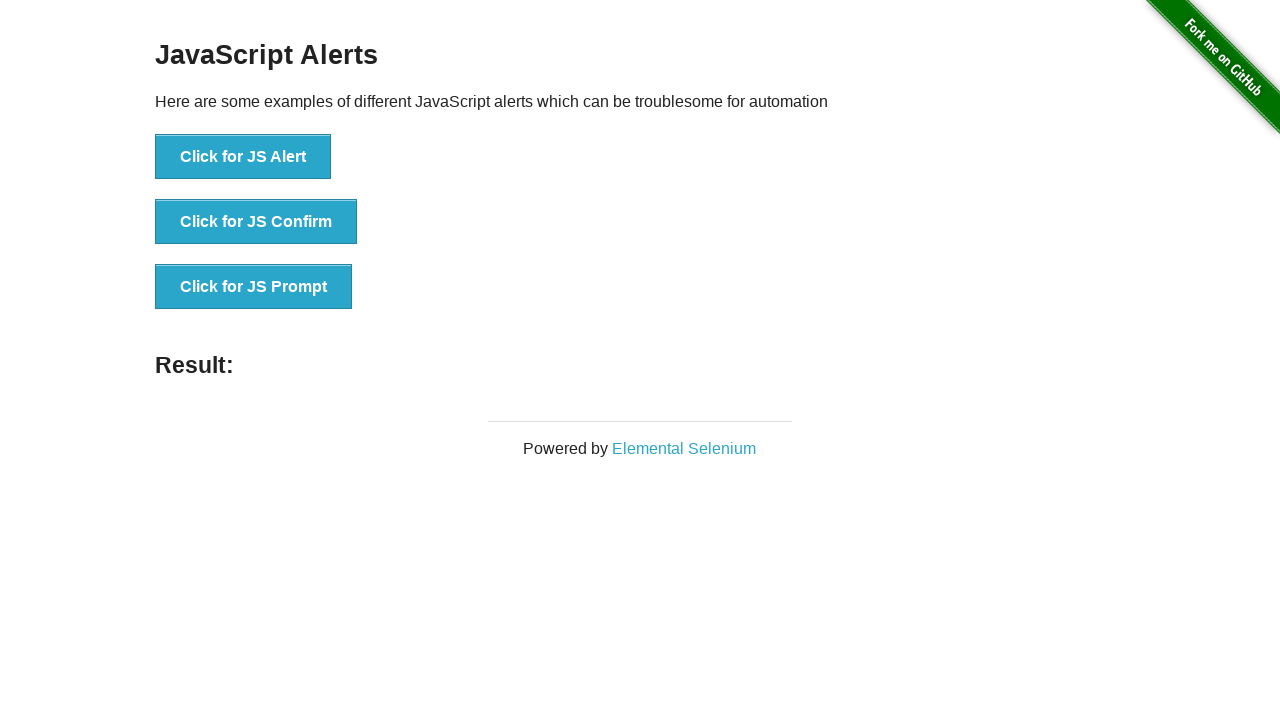

Clicked button to trigger JavaScript alert at (243, 157) on xpath=//button[text()='Click for JS Alert']
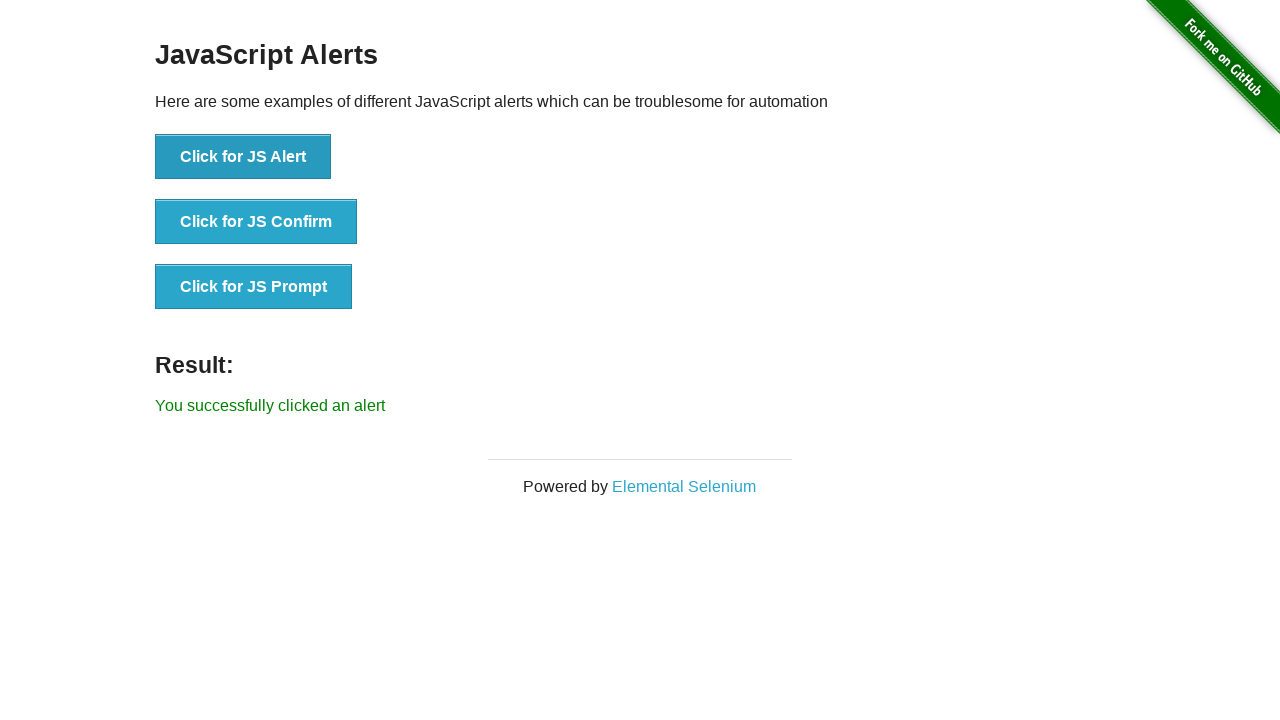

Set up dialog handler to accept the alert
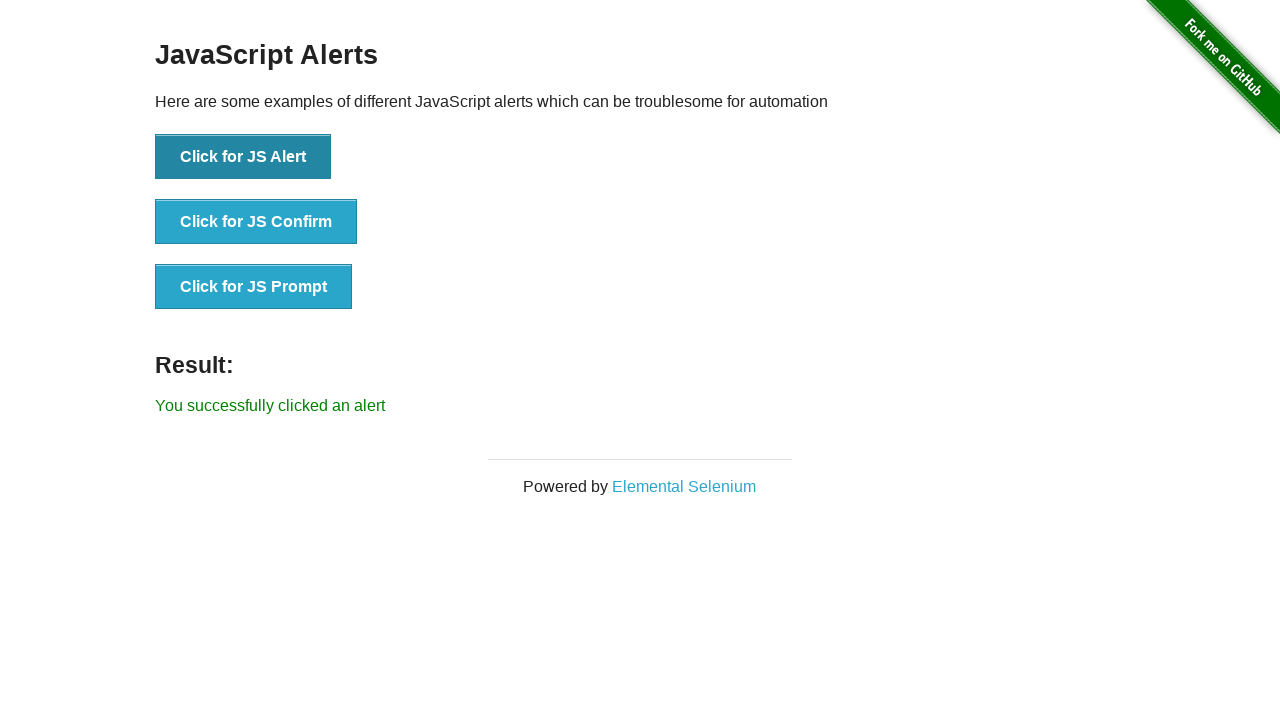

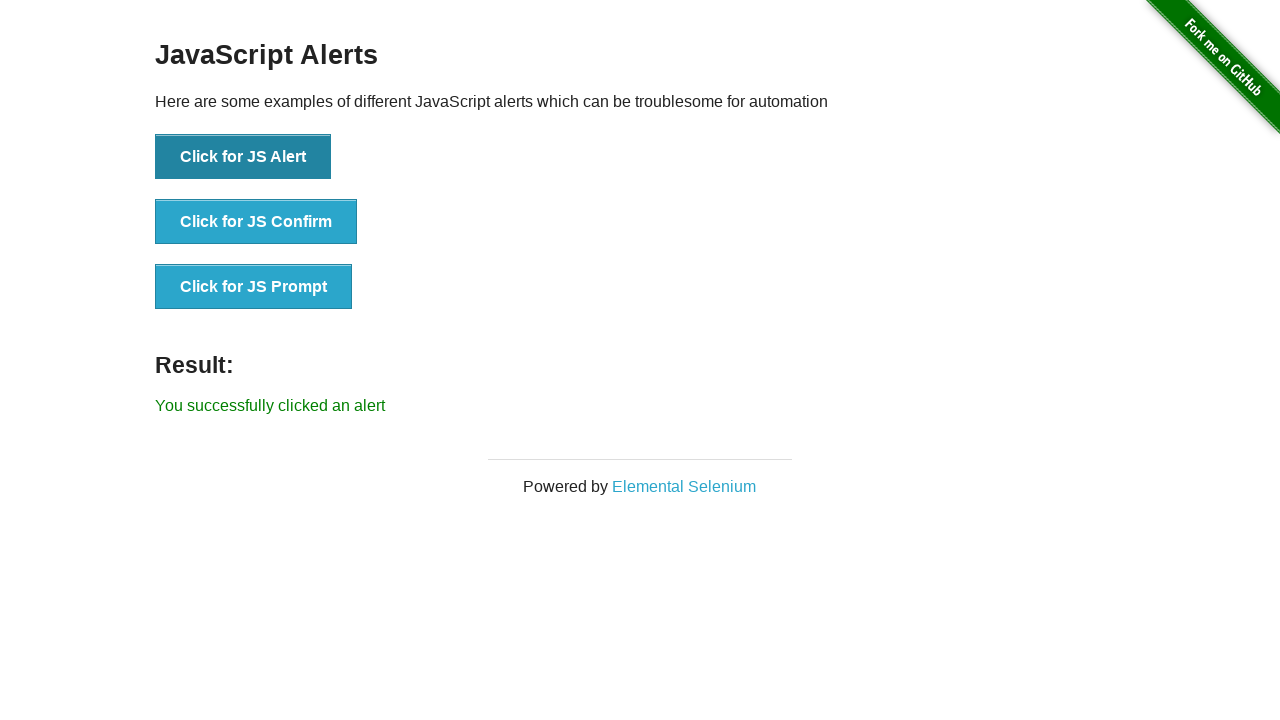